Tests editing a todo item by double-clicking and modifying the text

Starting URL: https://demo.playwright.dev/todomvc

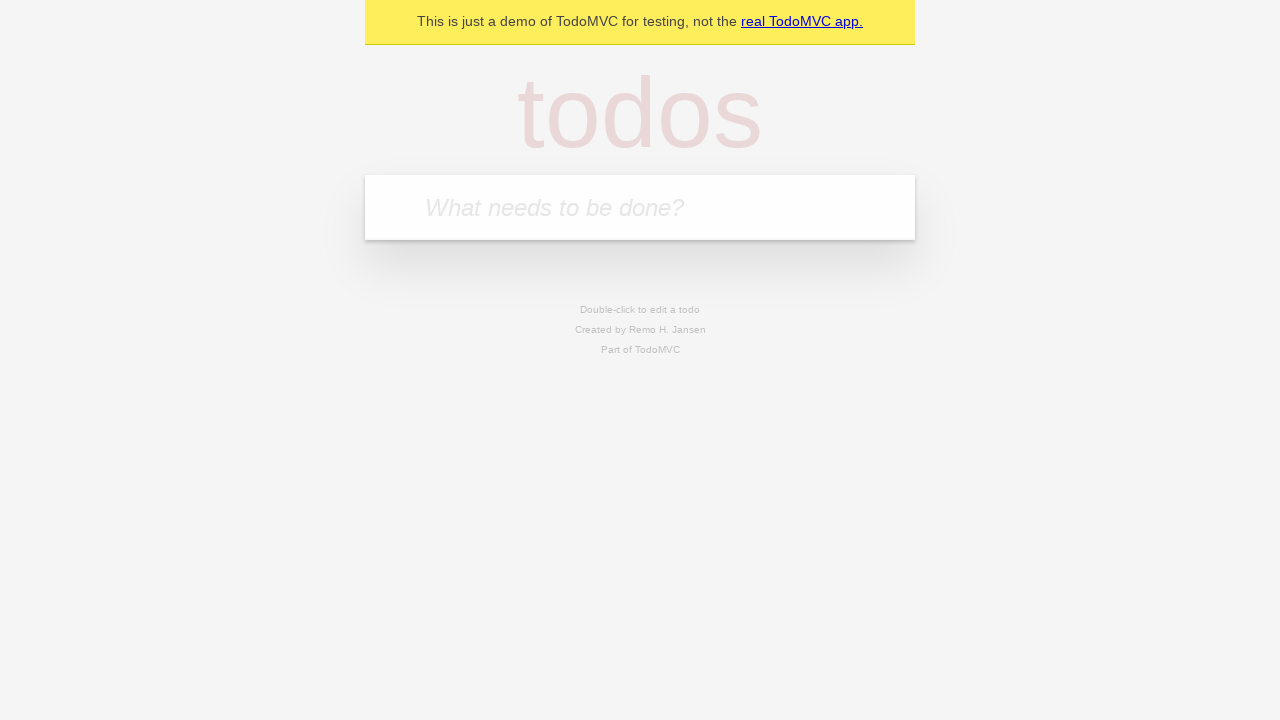

Filled todo input with 'buy some cheese' on internal:attr=[placeholder="What needs to be done?"i]
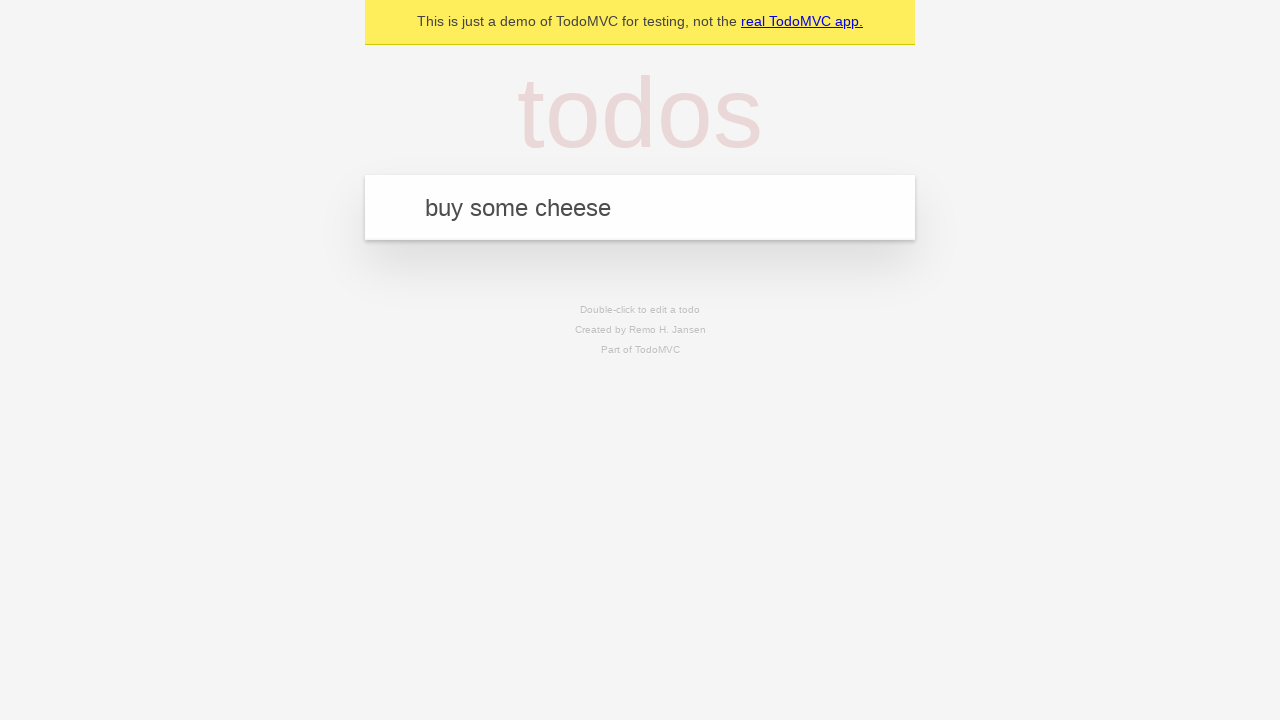

Pressed Enter to create first todo on internal:attr=[placeholder="What needs to be done?"i]
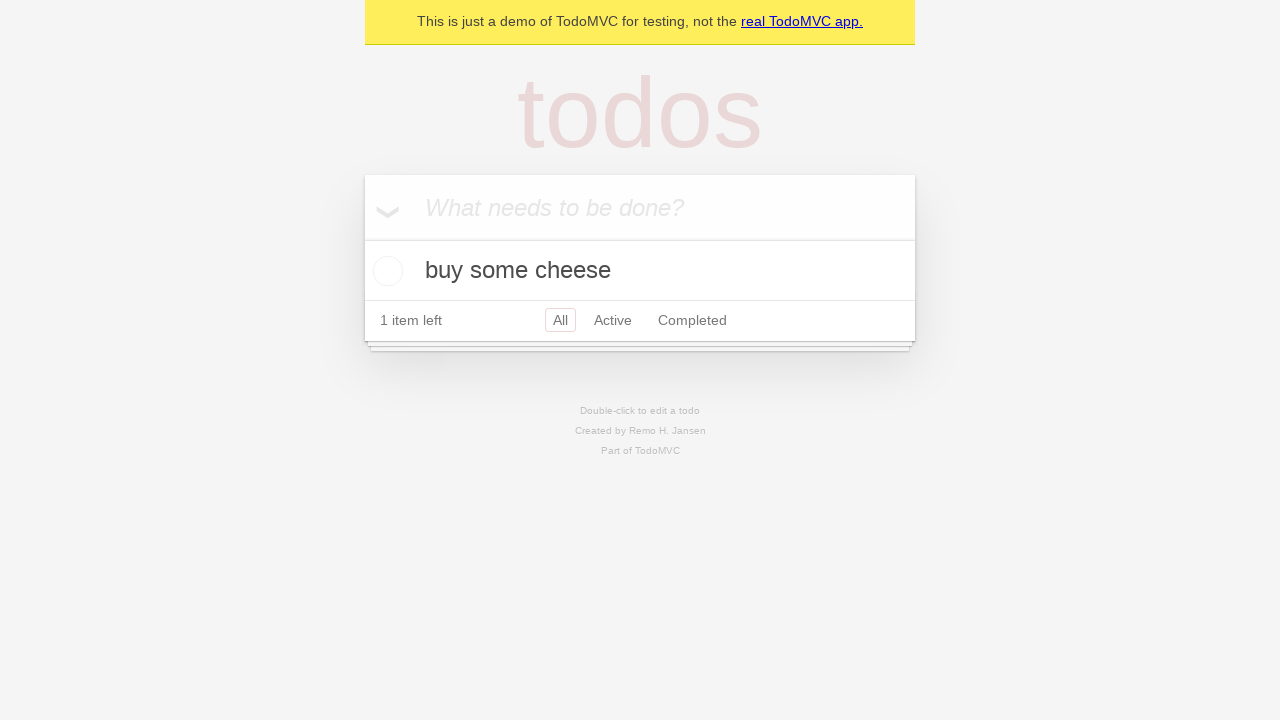

Filled todo input with 'feed the cat' on internal:attr=[placeholder="What needs to be done?"i]
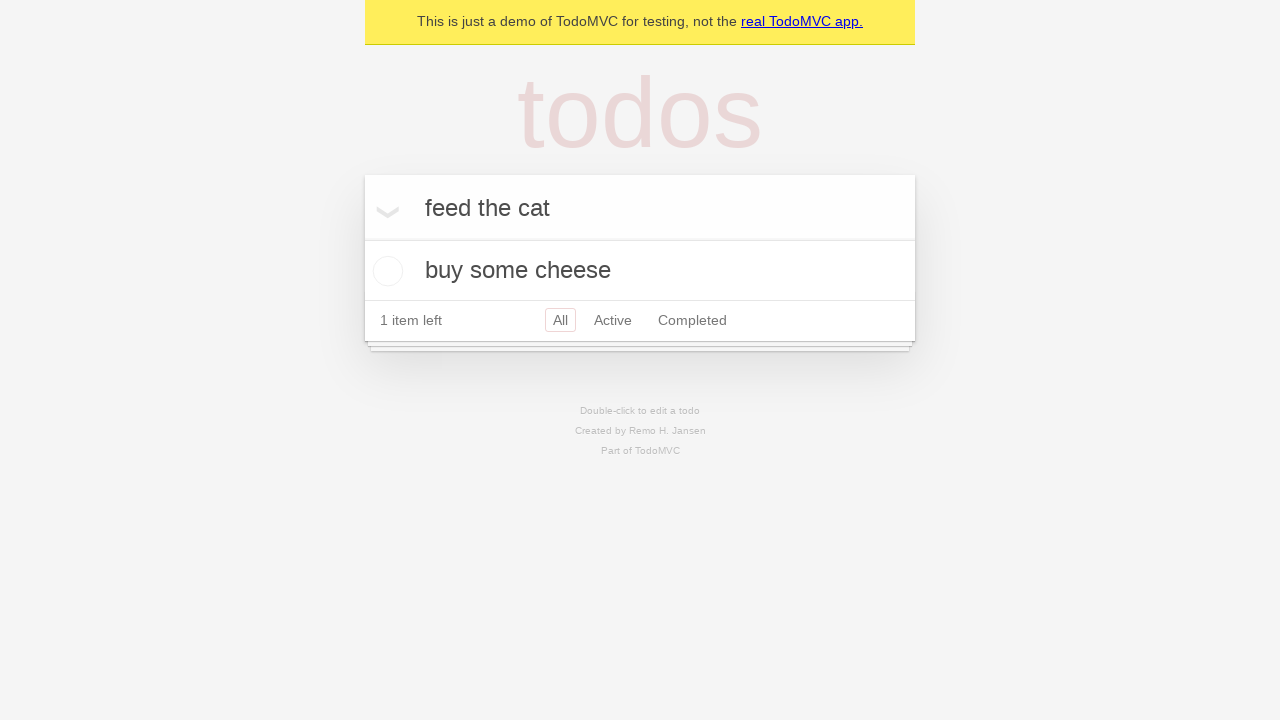

Pressed Enter to create second todo on internal:attr=[placeholder="What needs to be done?"i]
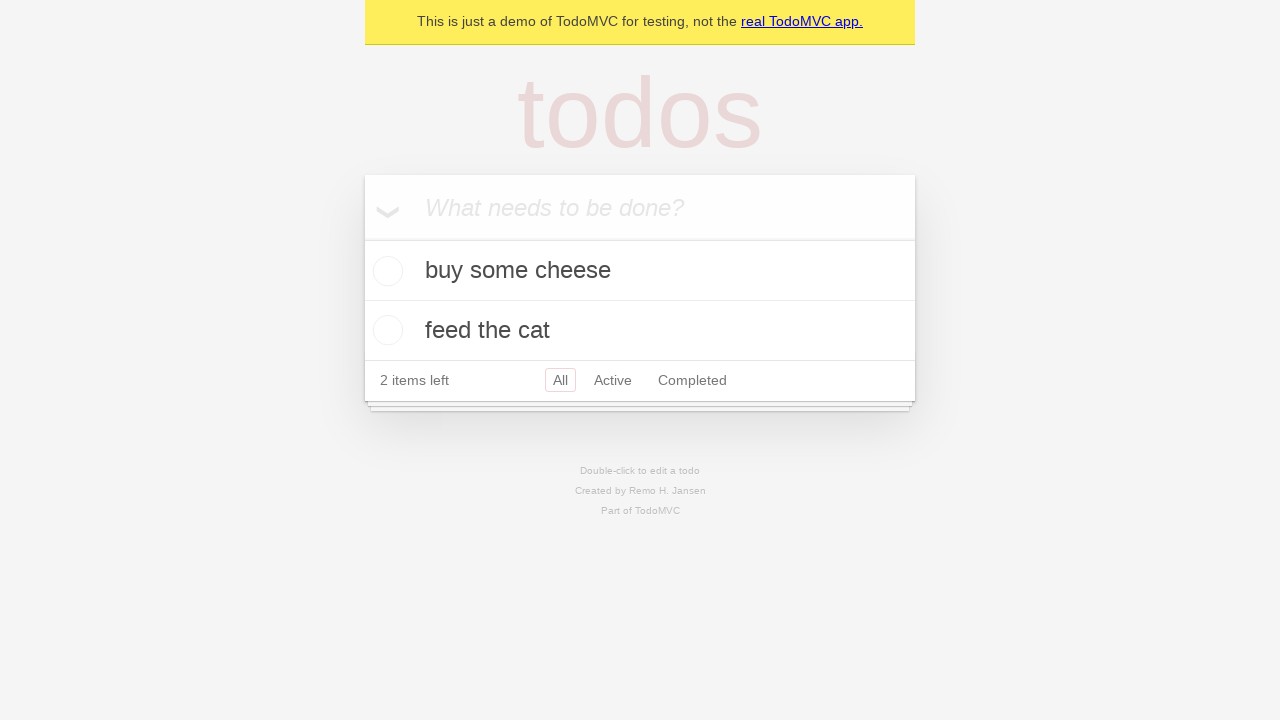

Filled todo input with 'book a doctors appointment' on internal:attr=[placeholder="What needs to be done?"i]
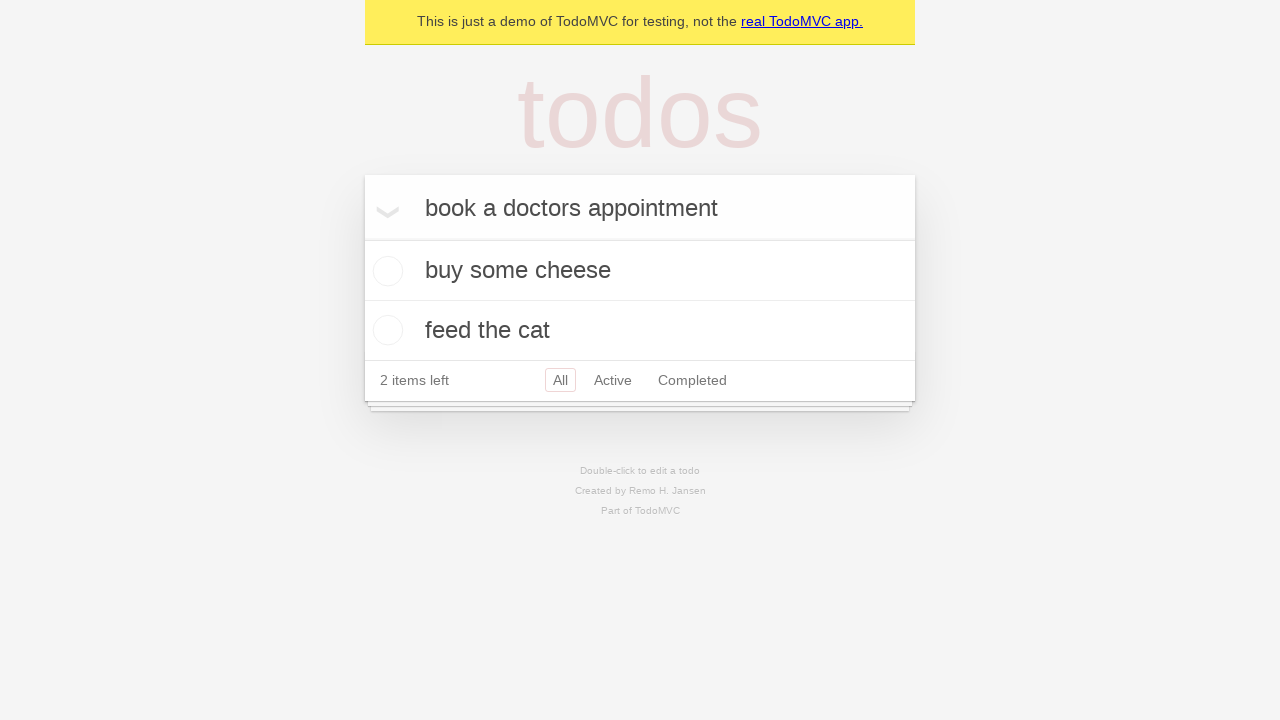

Pressed Enter to create third todo on internal:attr=[placeholder="What needs to be done?"i]
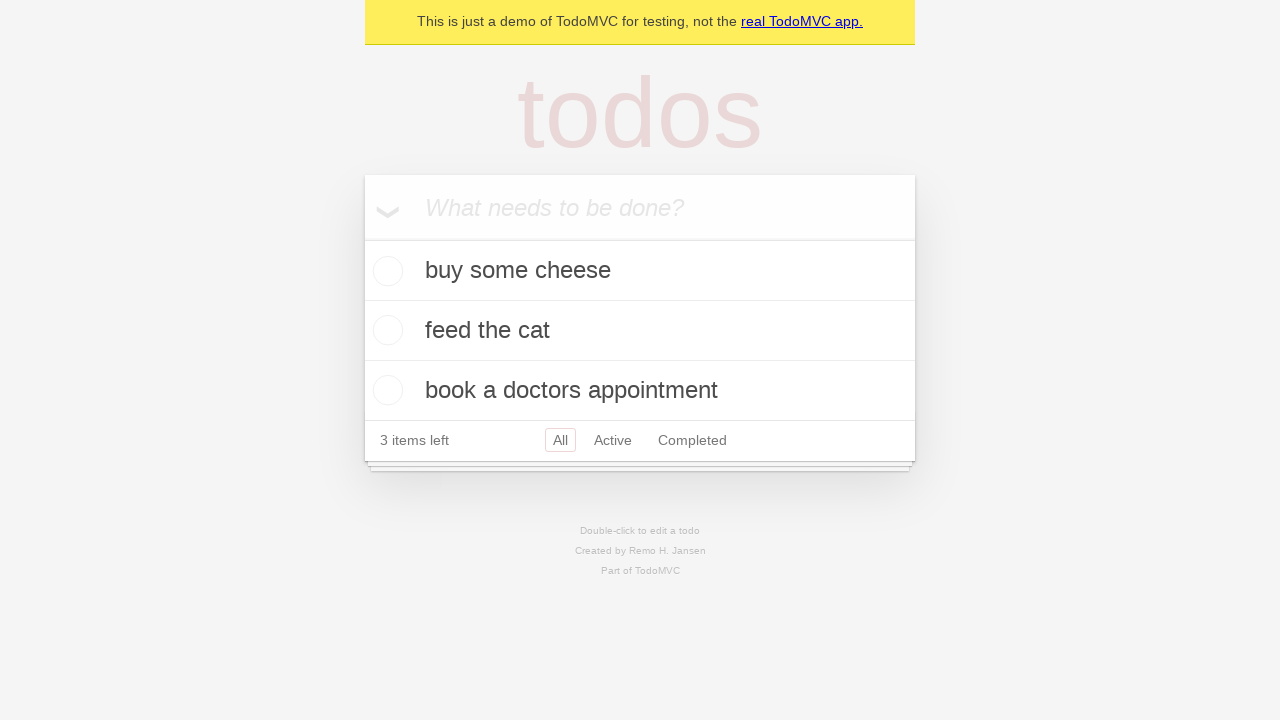

Double-clicked second todo item to enter edit mode at (640, 331) on internal:testid=[data-testid="todo-item"s] >> nth=1
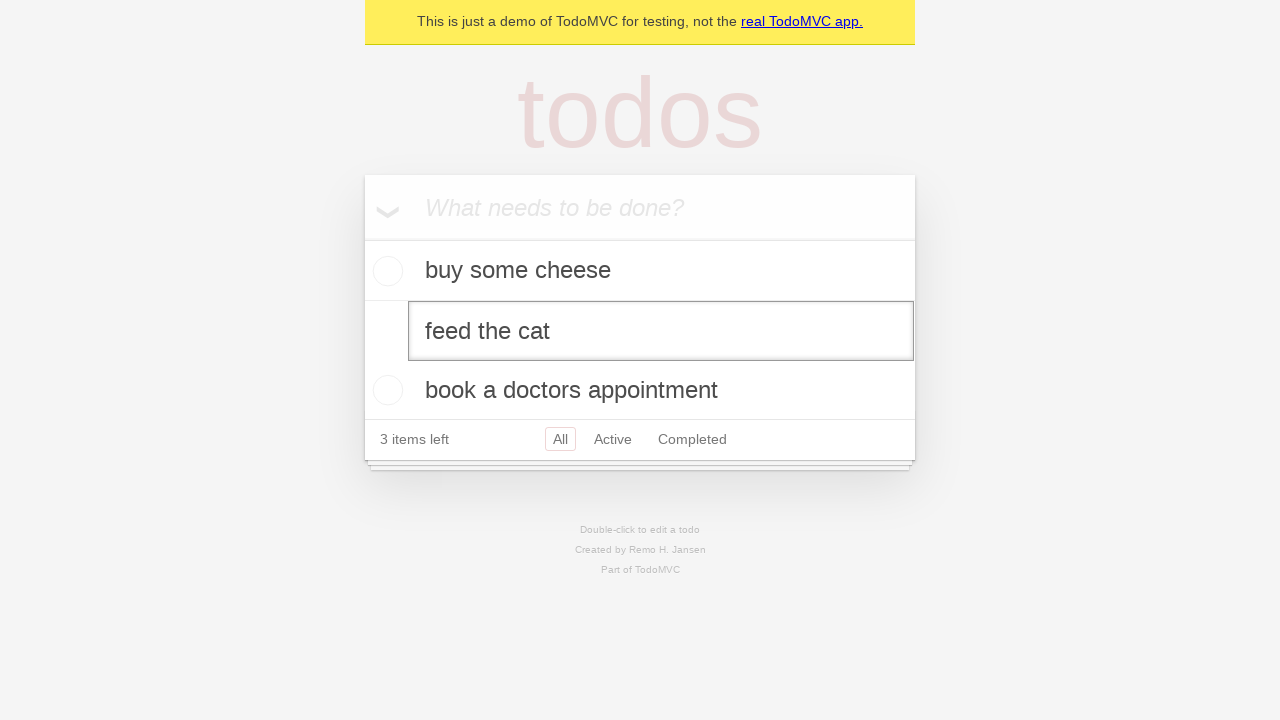

Filled edit textbox with 'buy some sausages' on internal:testid=[data-testid="todo-item"s] >> nth=1 >> internal:role=textbox[nam
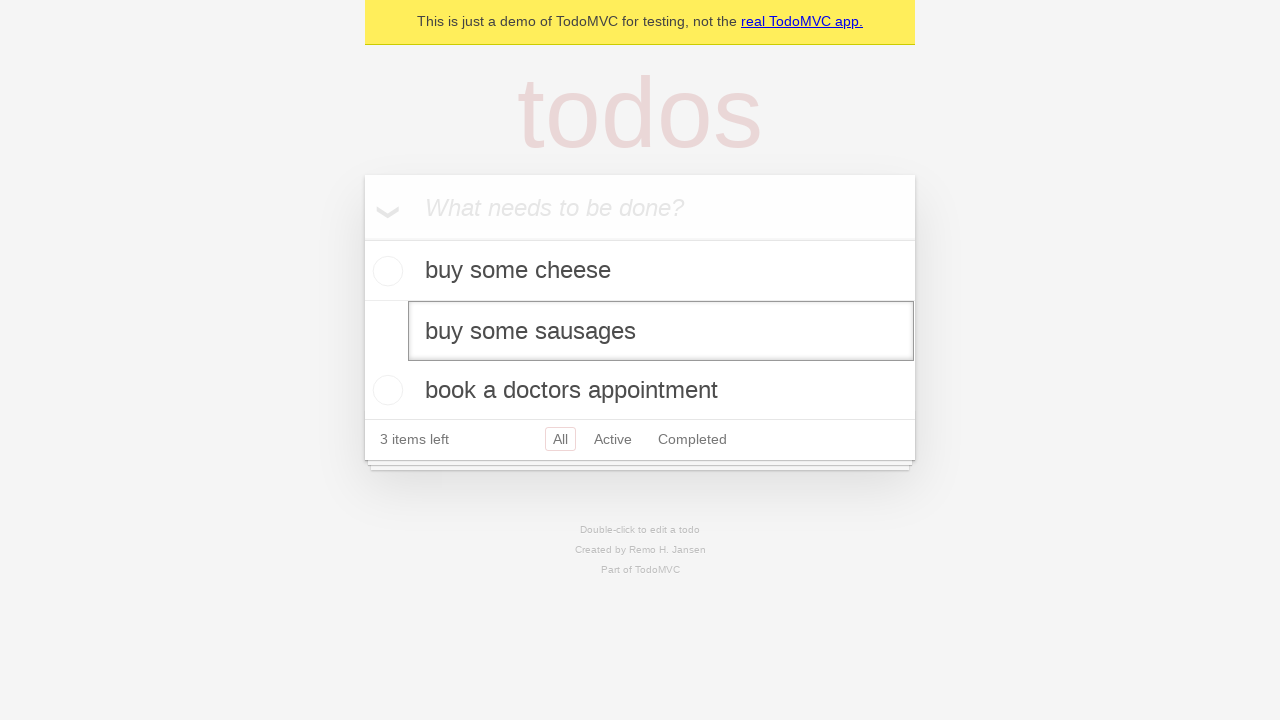

Pressed Enter to save edited todo item on internal:testid=[data-testid="todo-item"s] >> nth=1 >> internal:role=textbox[nam
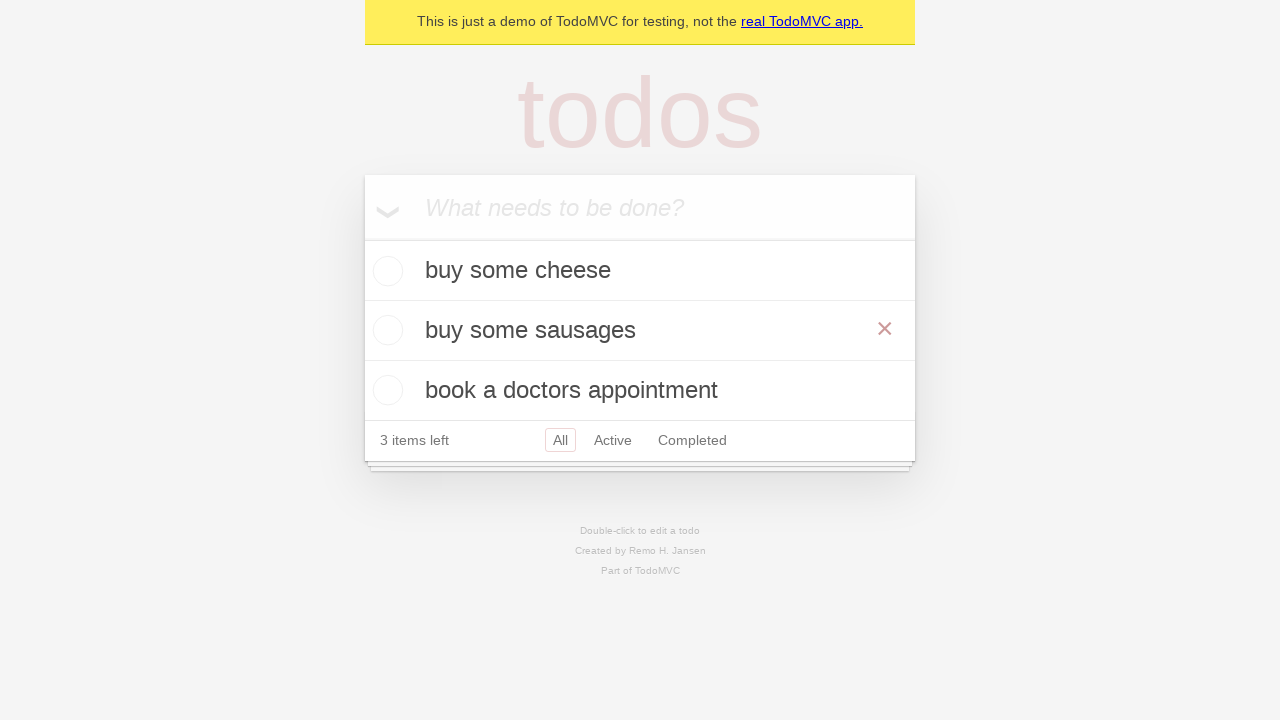

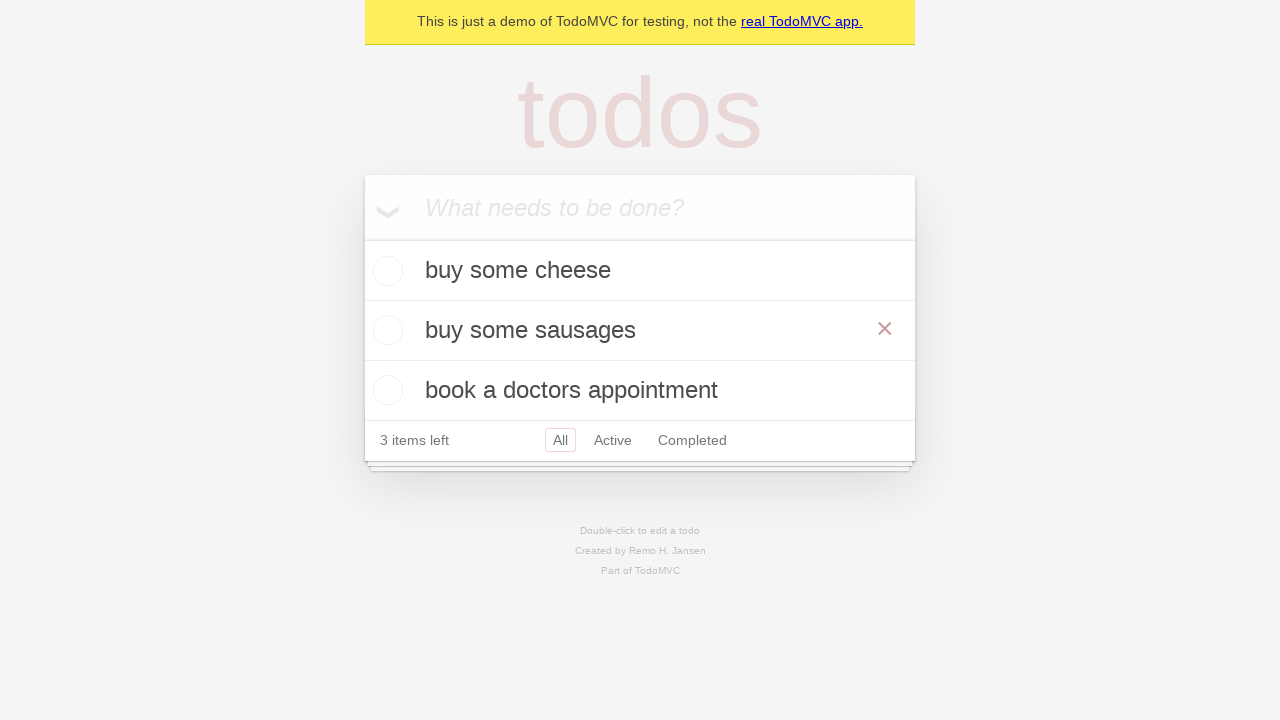